Tests JS Prompt by clicking the prompt button, dismissing the alert without entering text, and verifying the result message displays "You entered: null"

Starting URL: https://the-internet.herokuapp.com/javascript_alerts

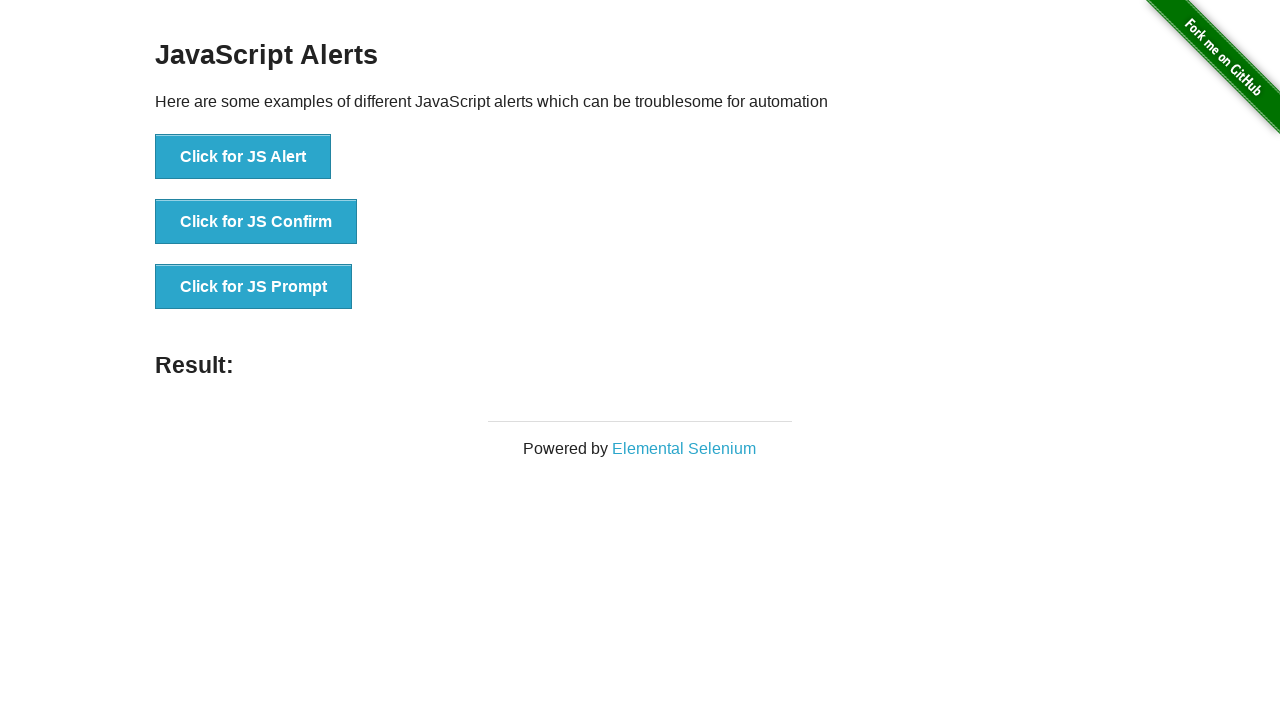

Set up dialog handler to dismiss prompts
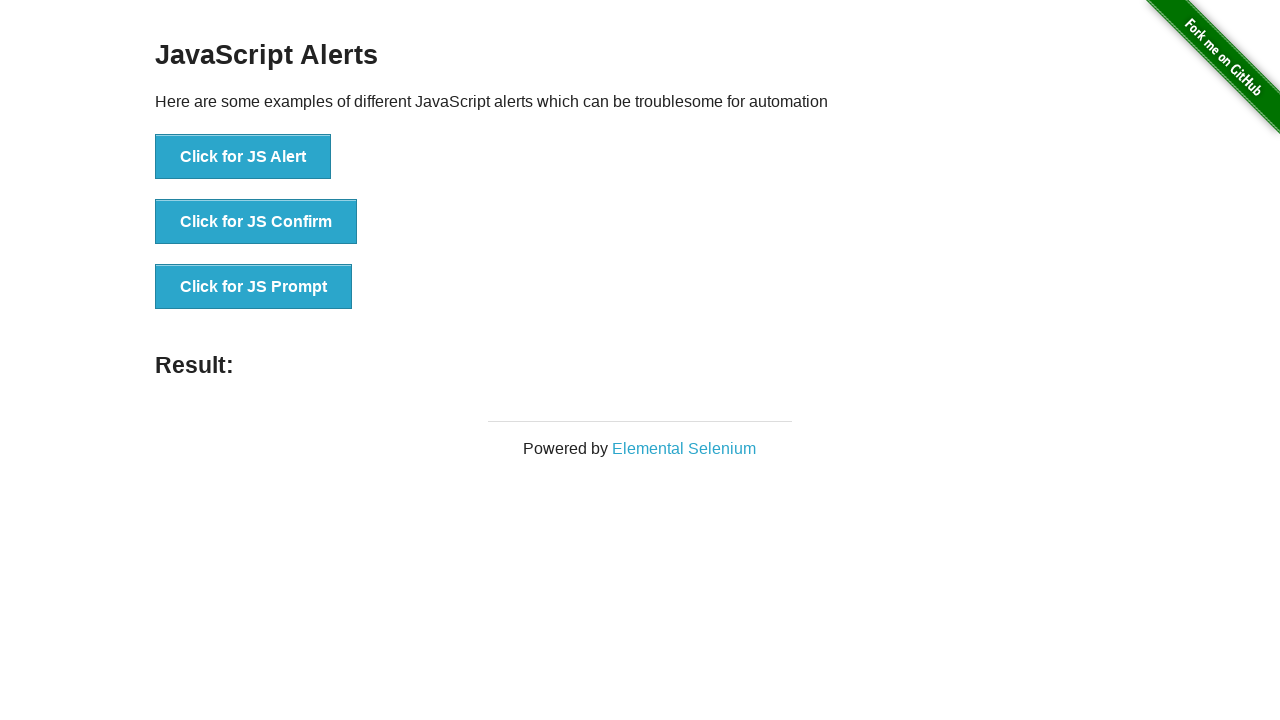

Clicked JS Prompt button at (254, 287) on button[onclick*='jsPrompt']
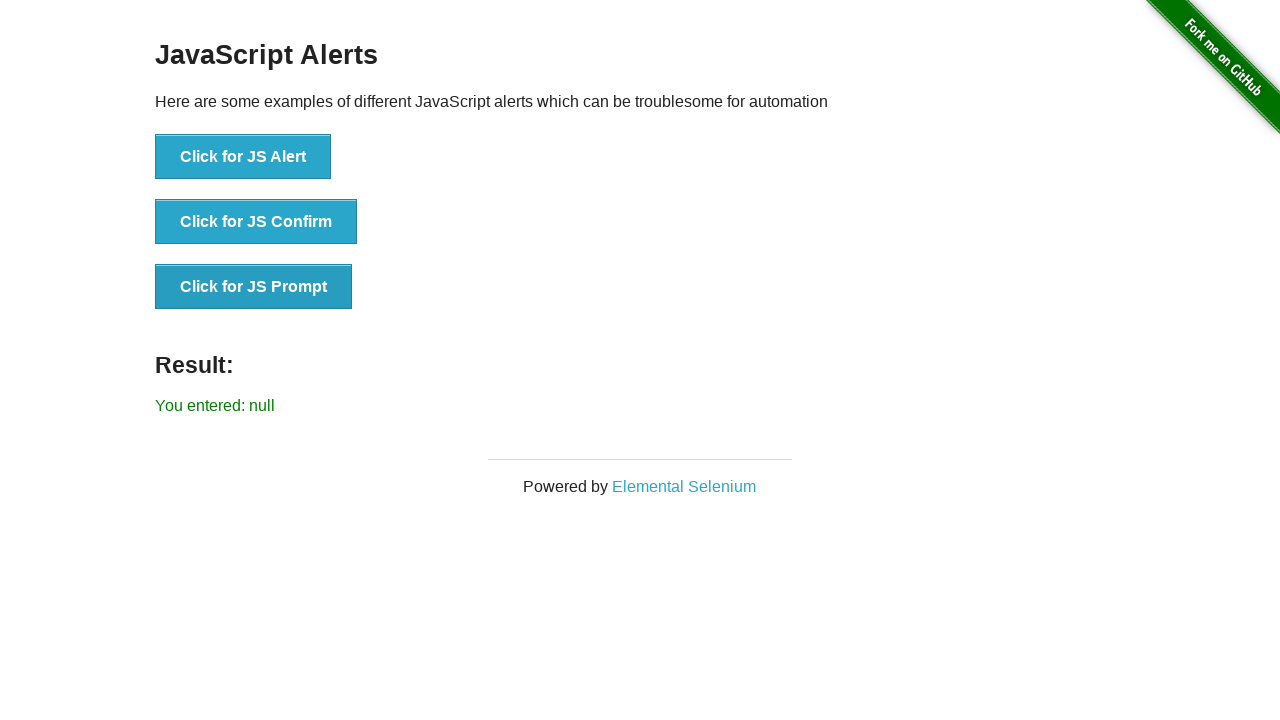

Result message appeared on page
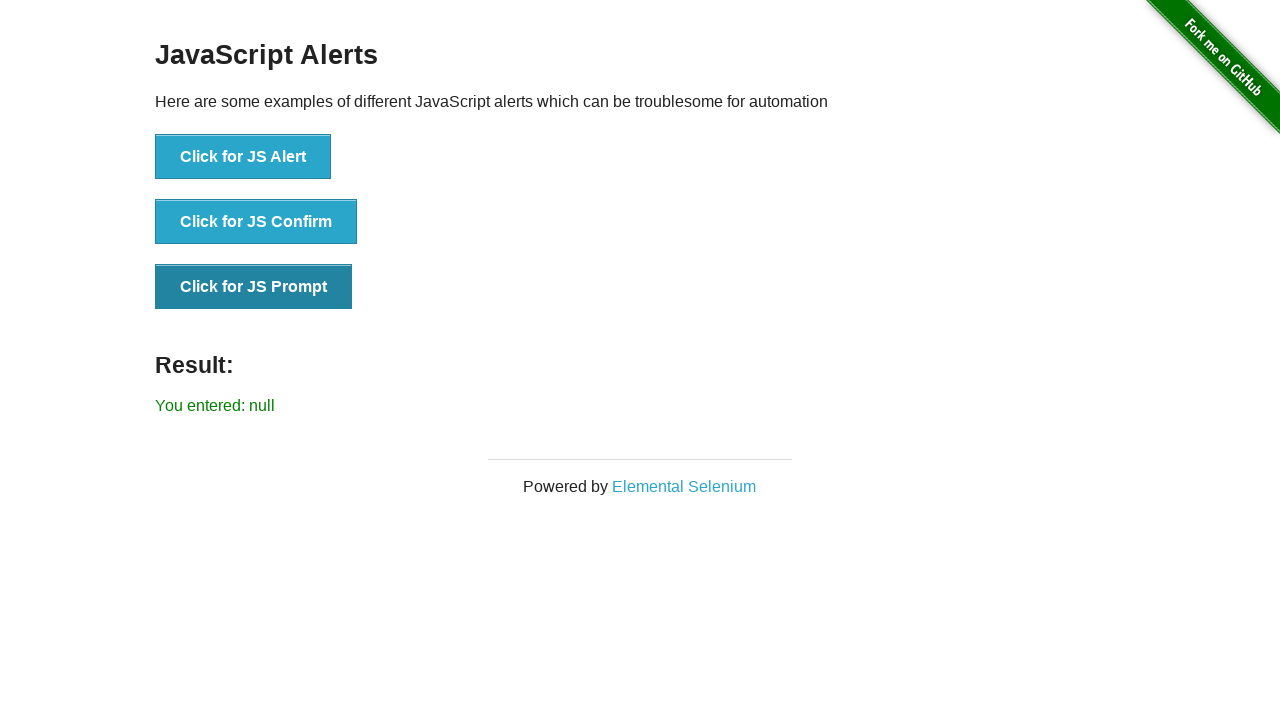

Verified result message displays 'You entered: null'
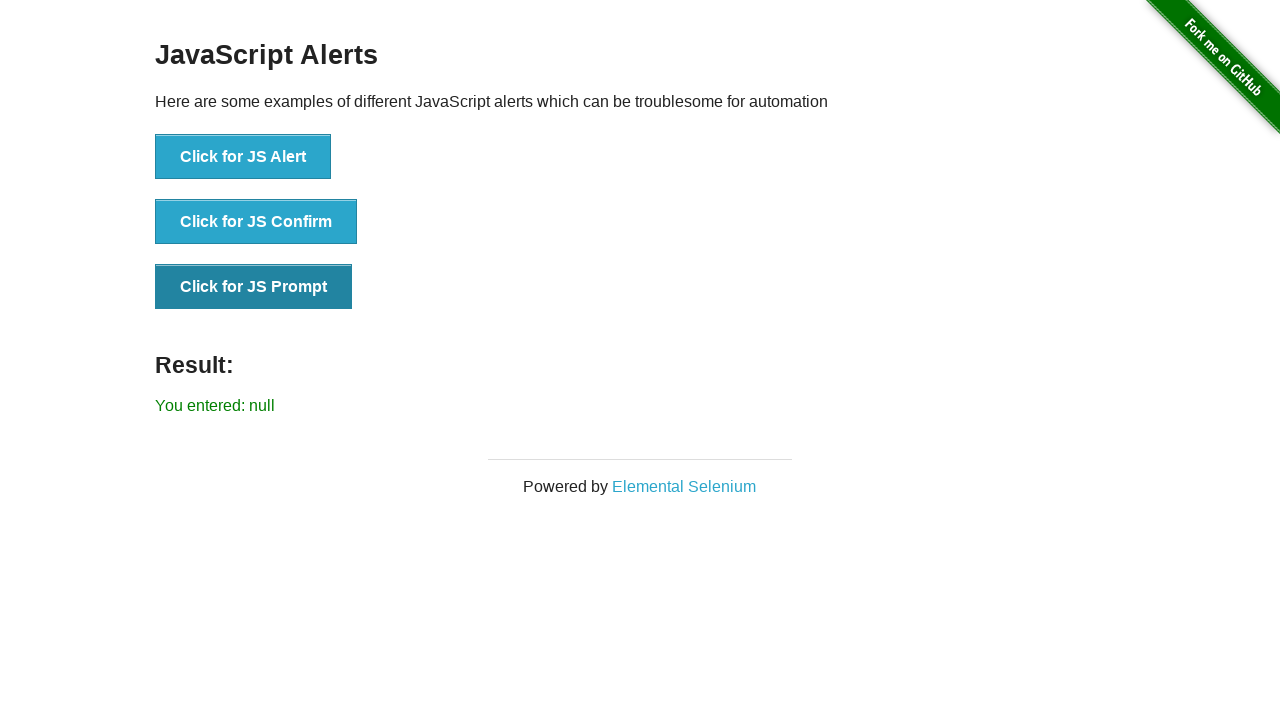

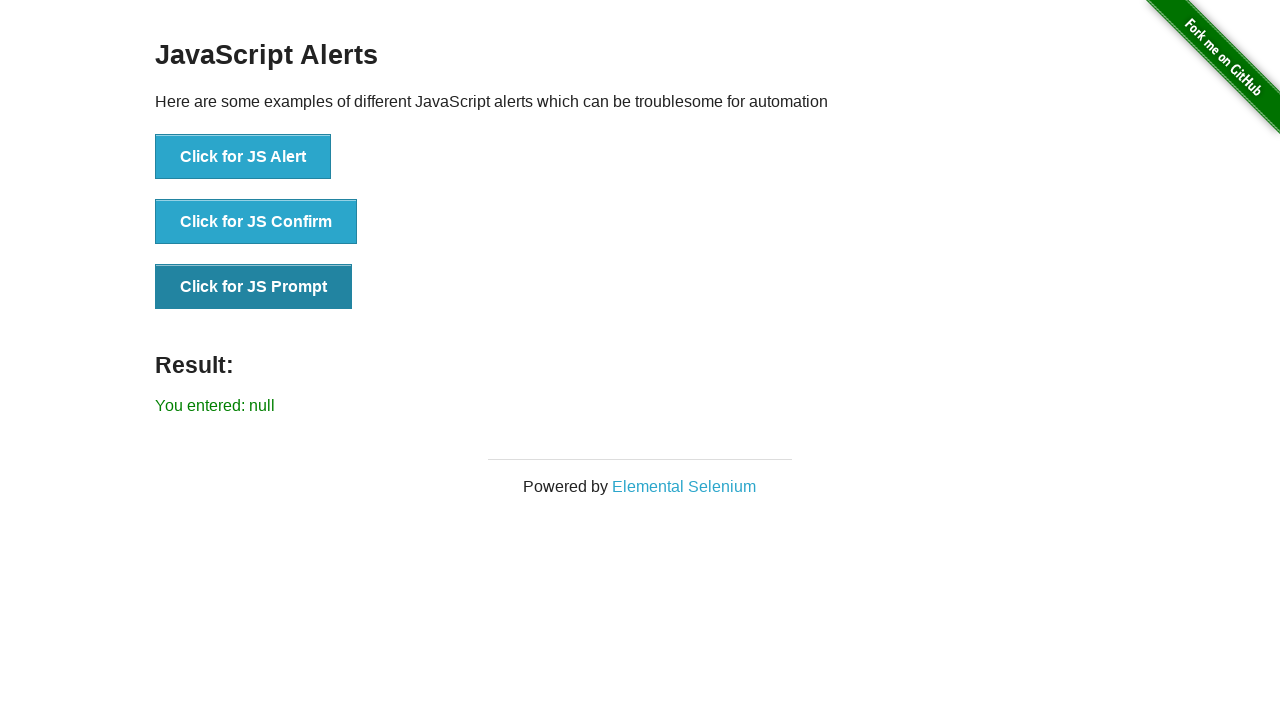